Verifies that the Dynamic ID link on the homepage is enabled and clickable.

Starting URL: http://uitestingplayground.com/

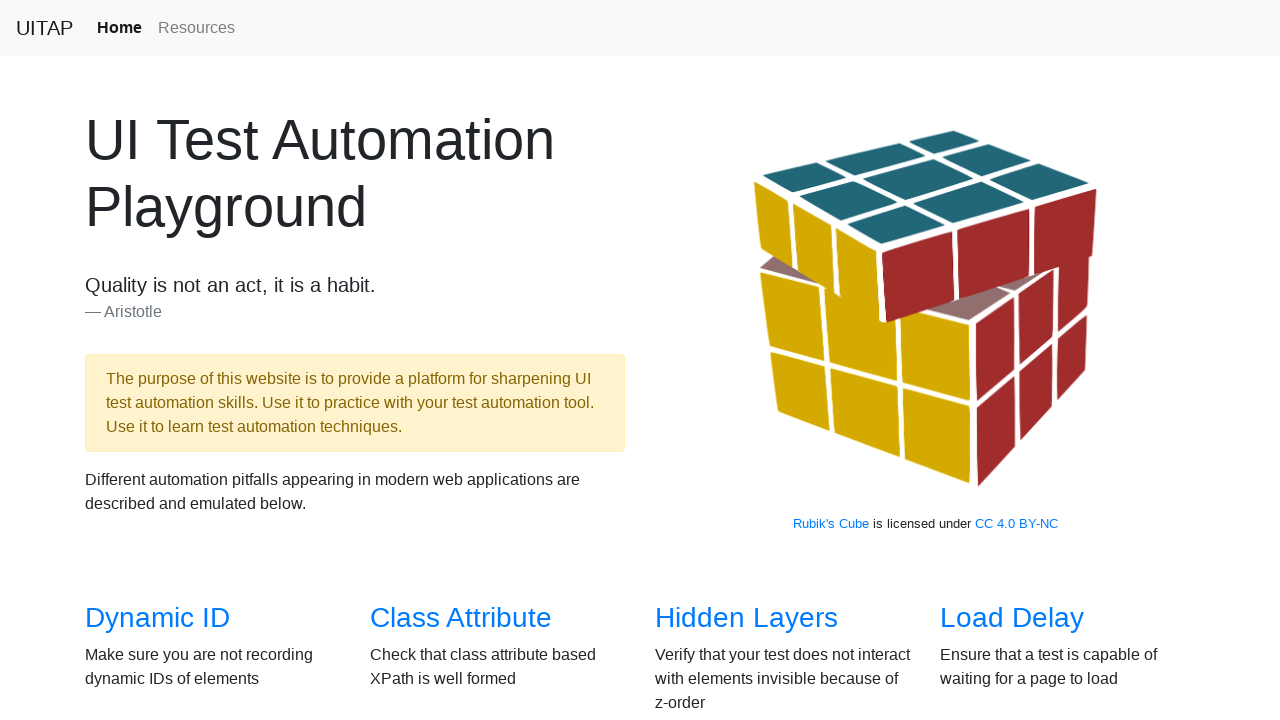

Navigated to UI Testing Playground homepage
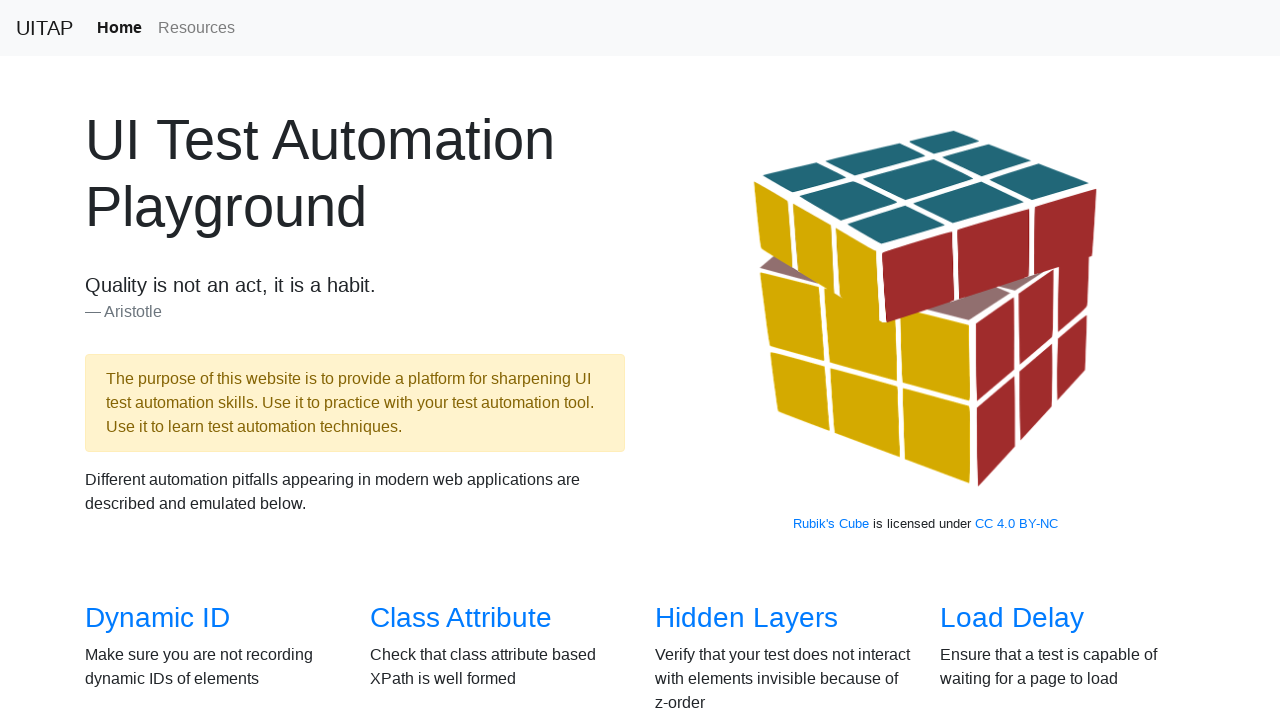

Located Dynamic ID link element
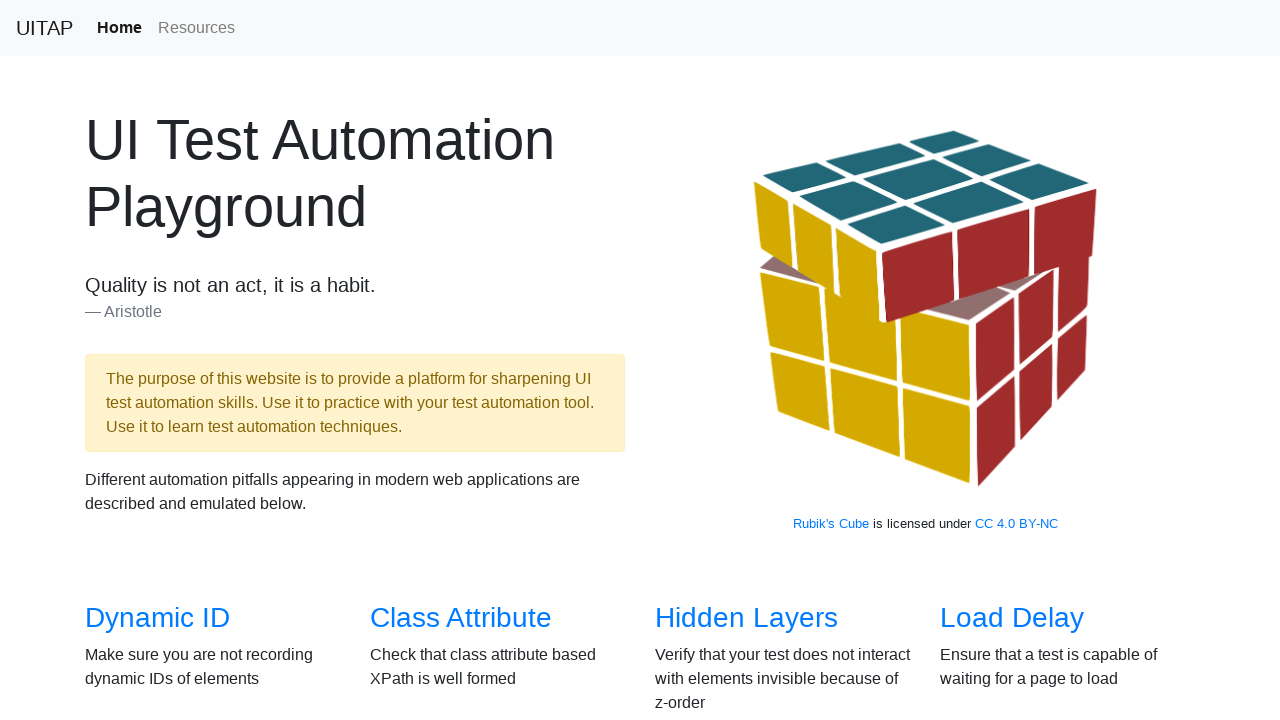

Verified Dynamic ID link is enabled
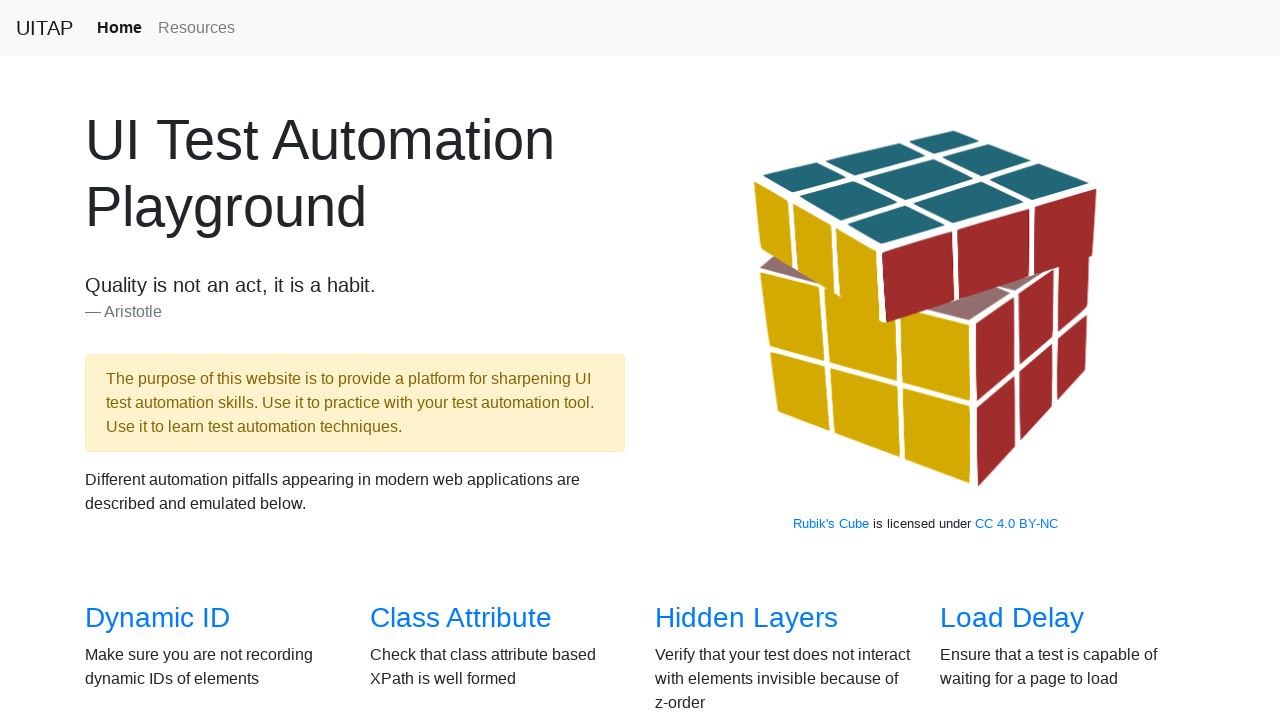

Clicked Dynamic ID link successfully at (158, 618) on a[href='/dynamicid']
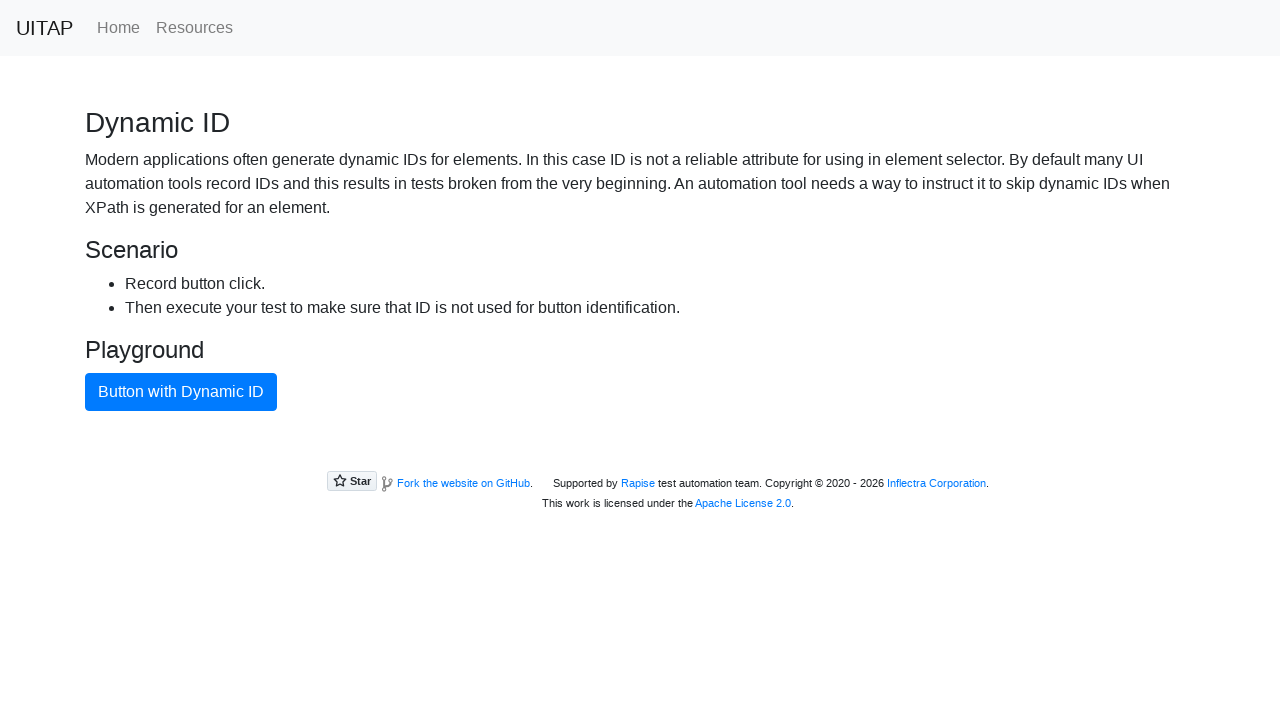

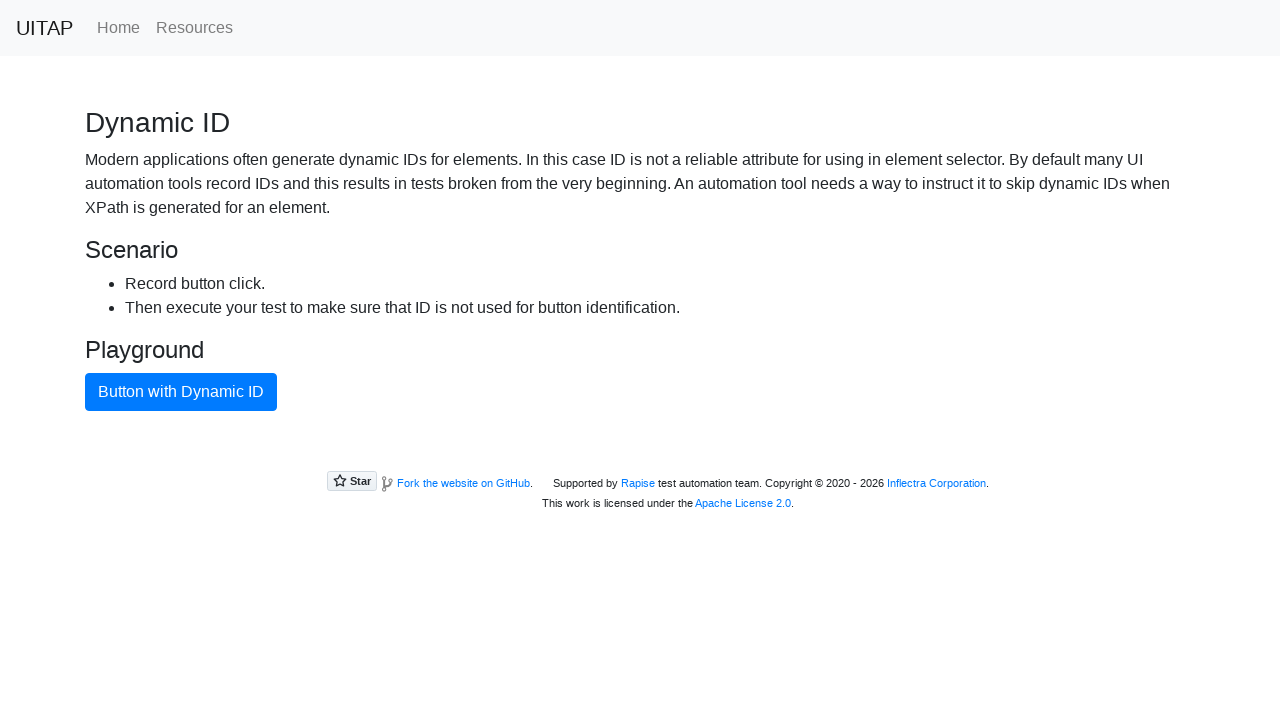